Tests calendar date picker functionality by opening a date picker and selecting a specific date (10th) from the calendar

Starting URL: http://seleniumpractise.blogspot.com/2016/08/how-to-handle-calendar-in-selenium.html

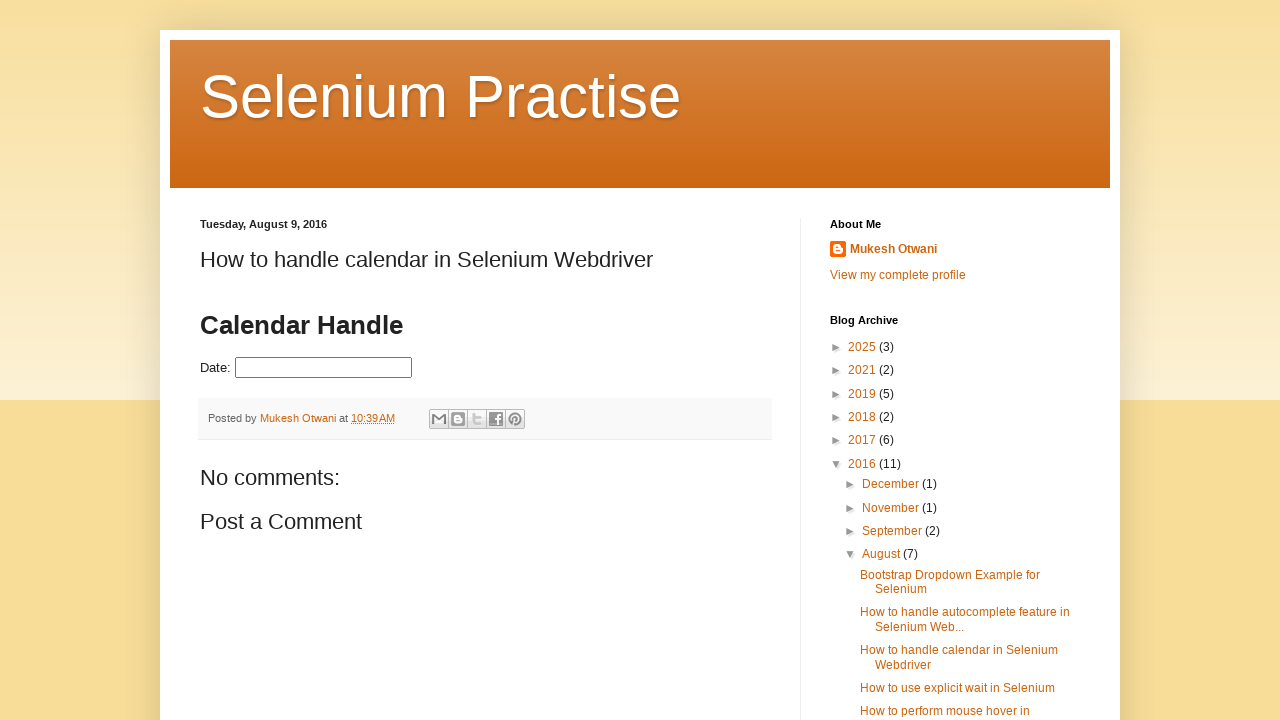

Navigated to calendar test page
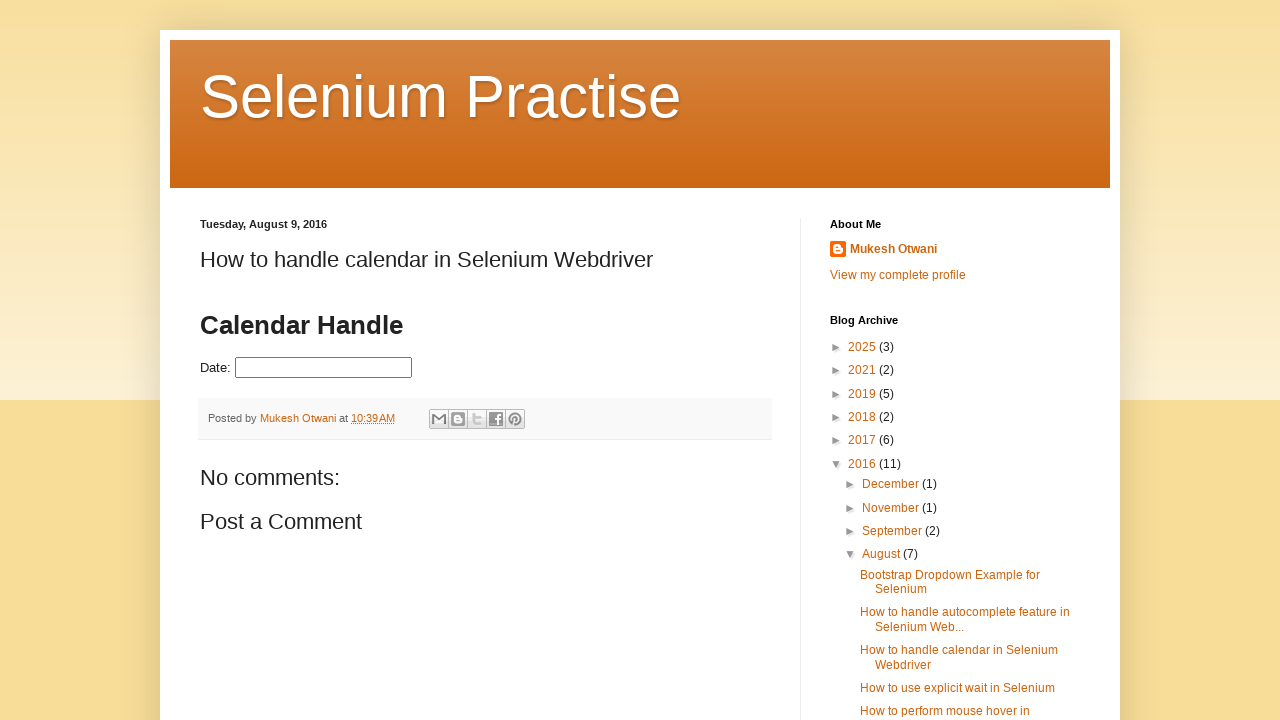

Clicked date picker input to open calendar at (324, 368) on #datepicker
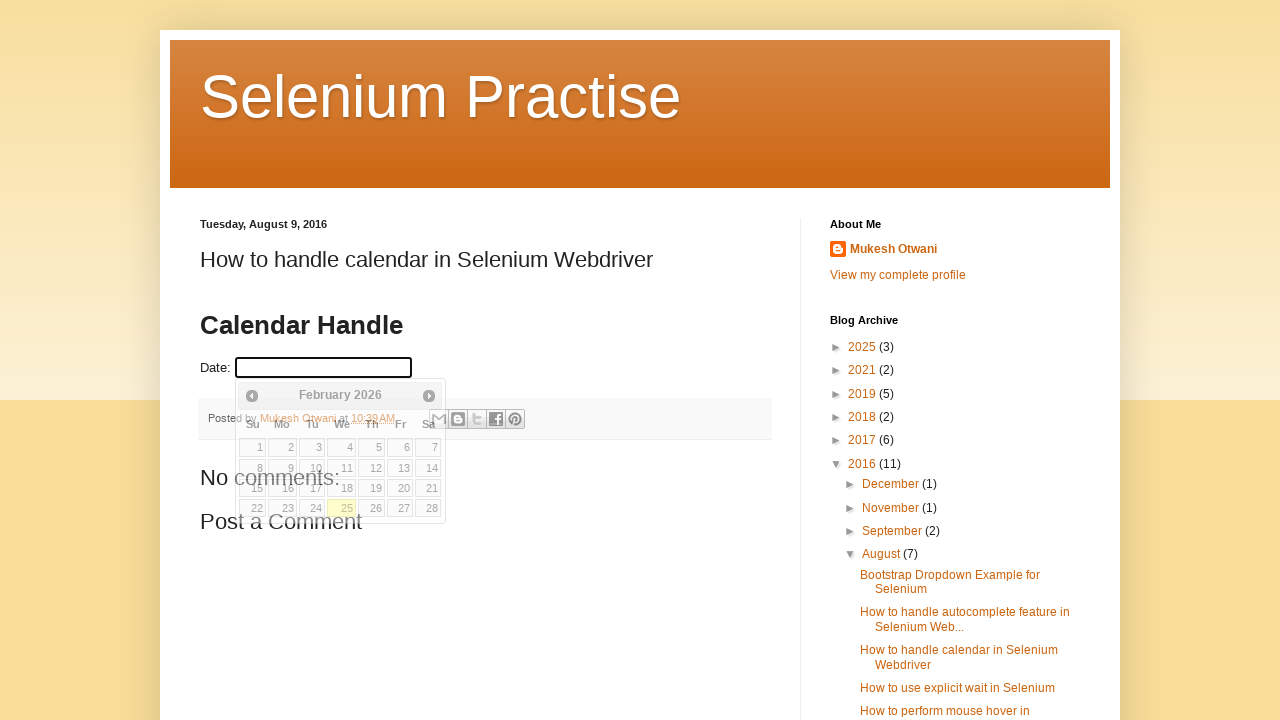

Calendar widget loaded and became visible
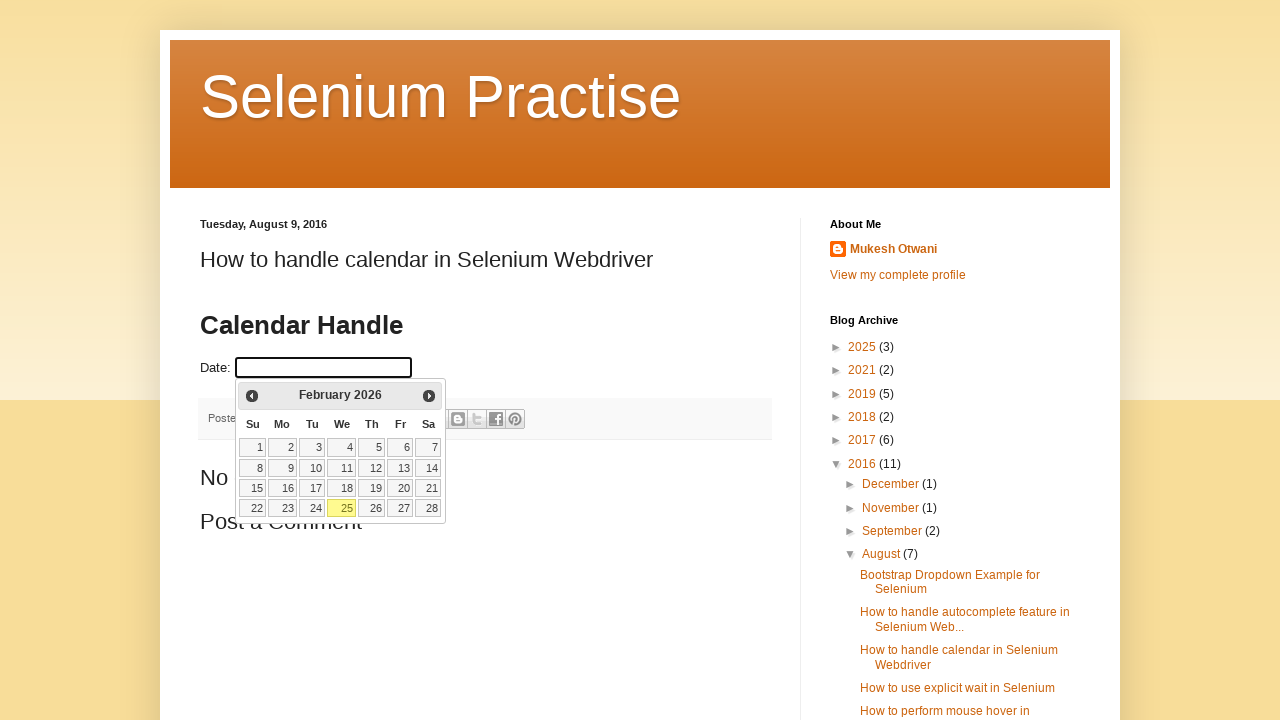

Located 28 date cells in calendar
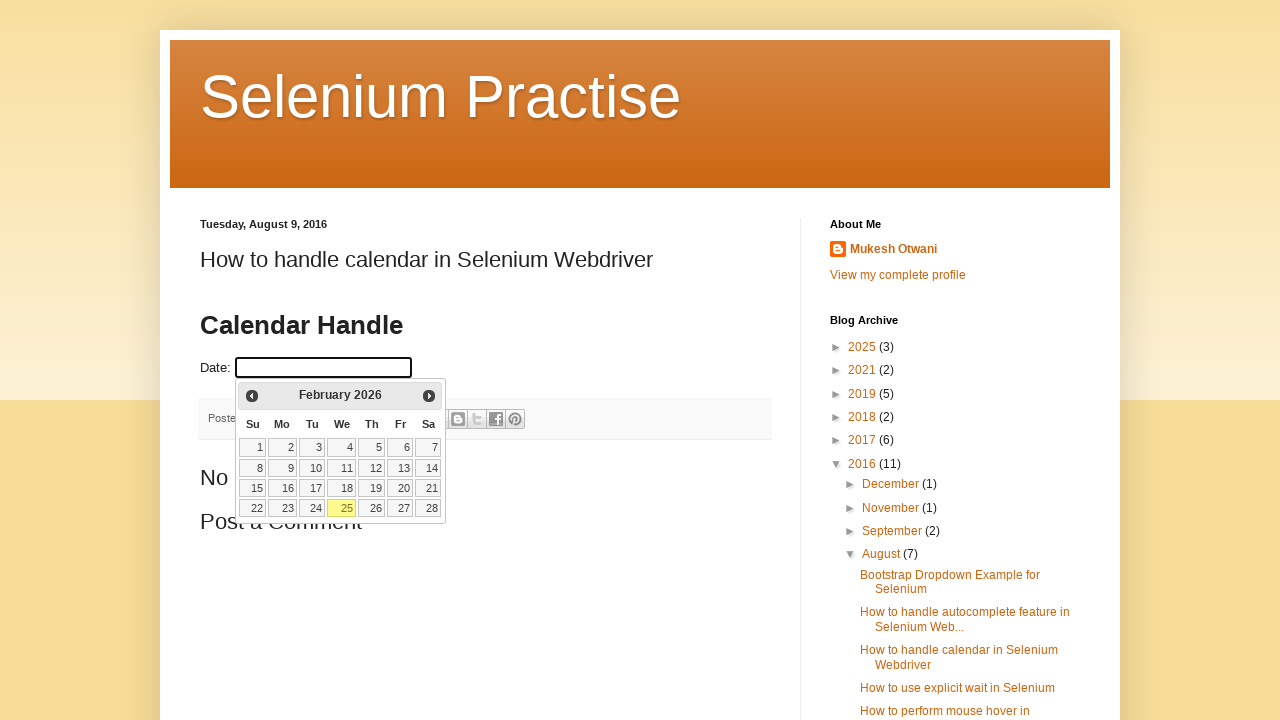

Selected date 10 from calendar at (312, 468) on table.ui-datepicker-calendar tbody tr td >> nth=9
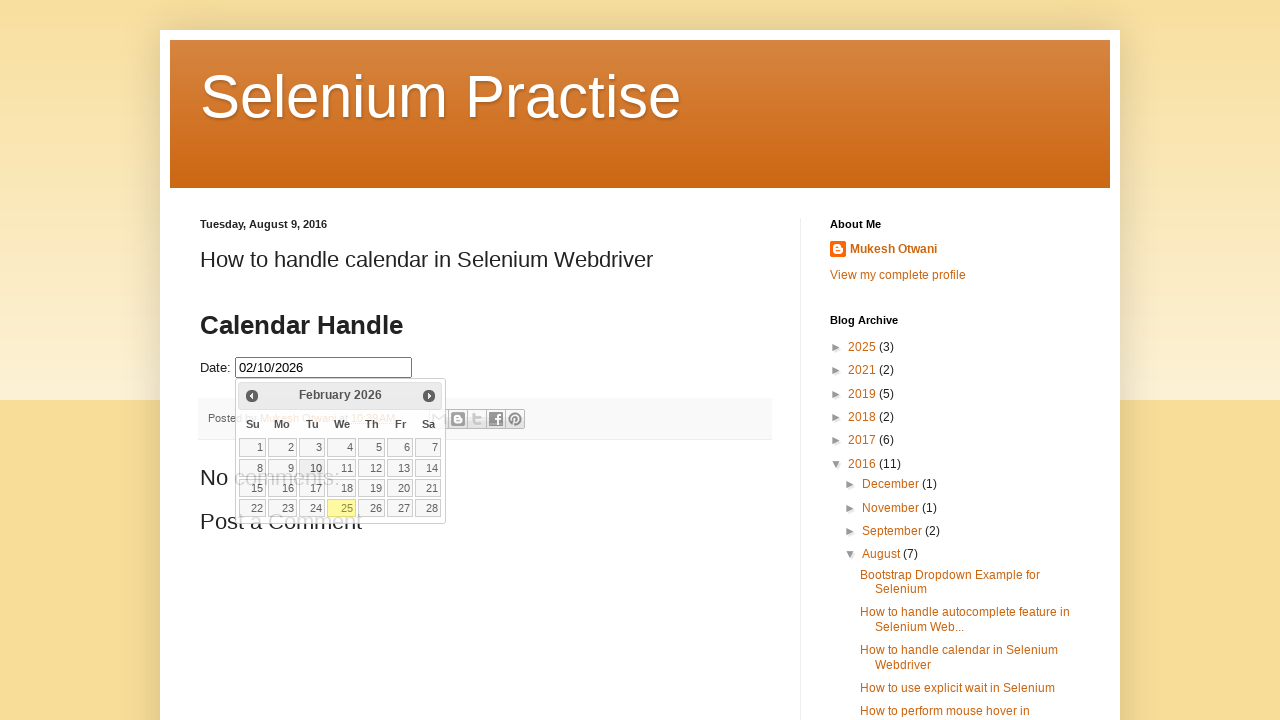

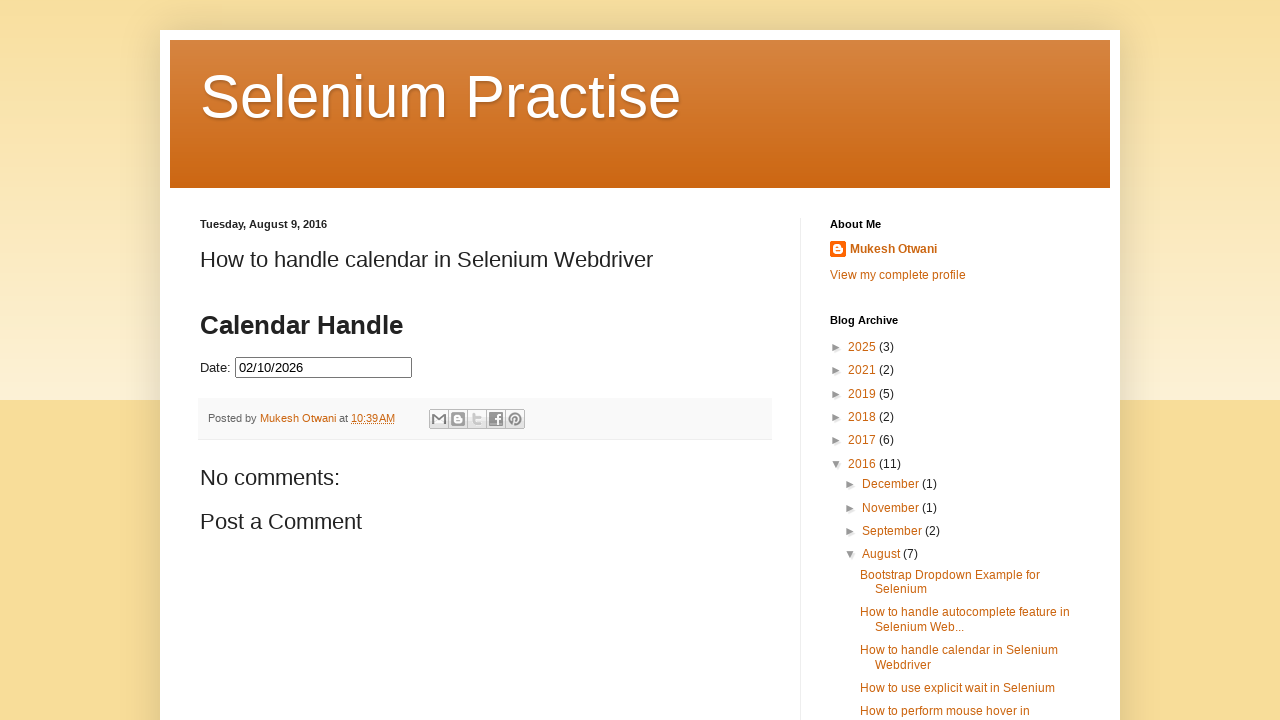